Tests scroll functionality on a form page by scrolling to a name field and filling in name and date fields

Starting URL: https://formy-project.herokuapp.com/scroll

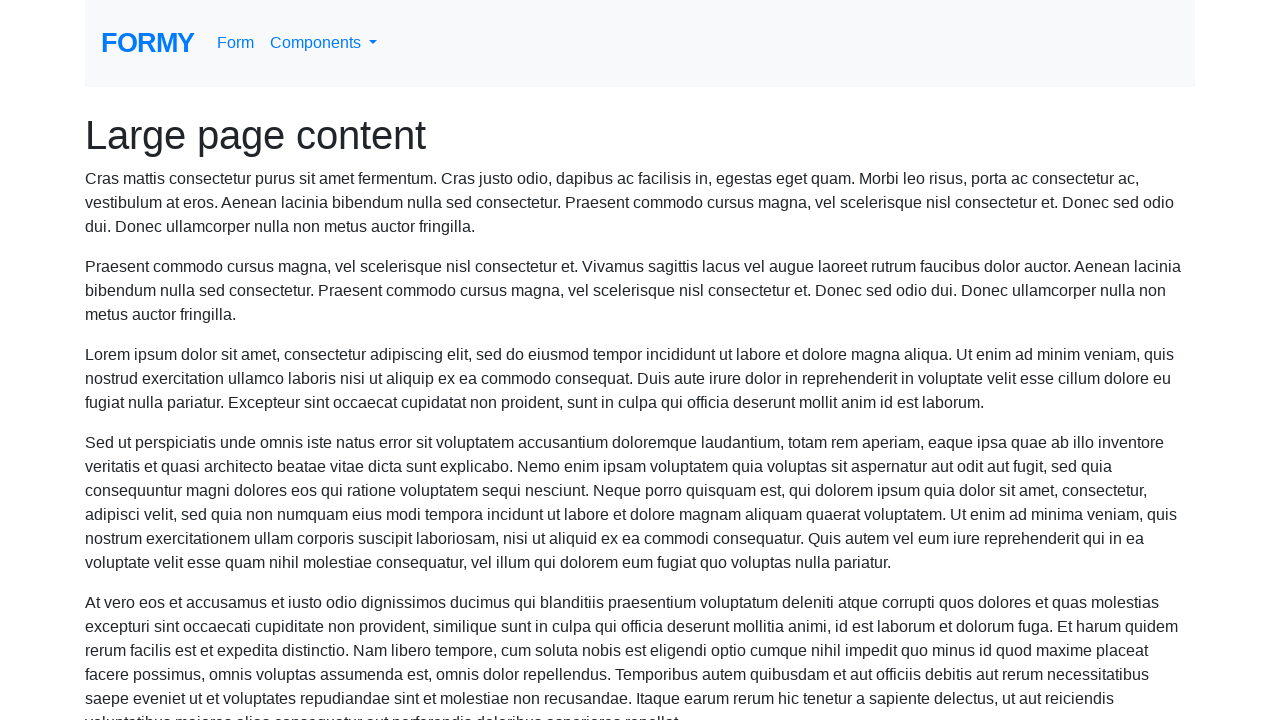

Located the name field element
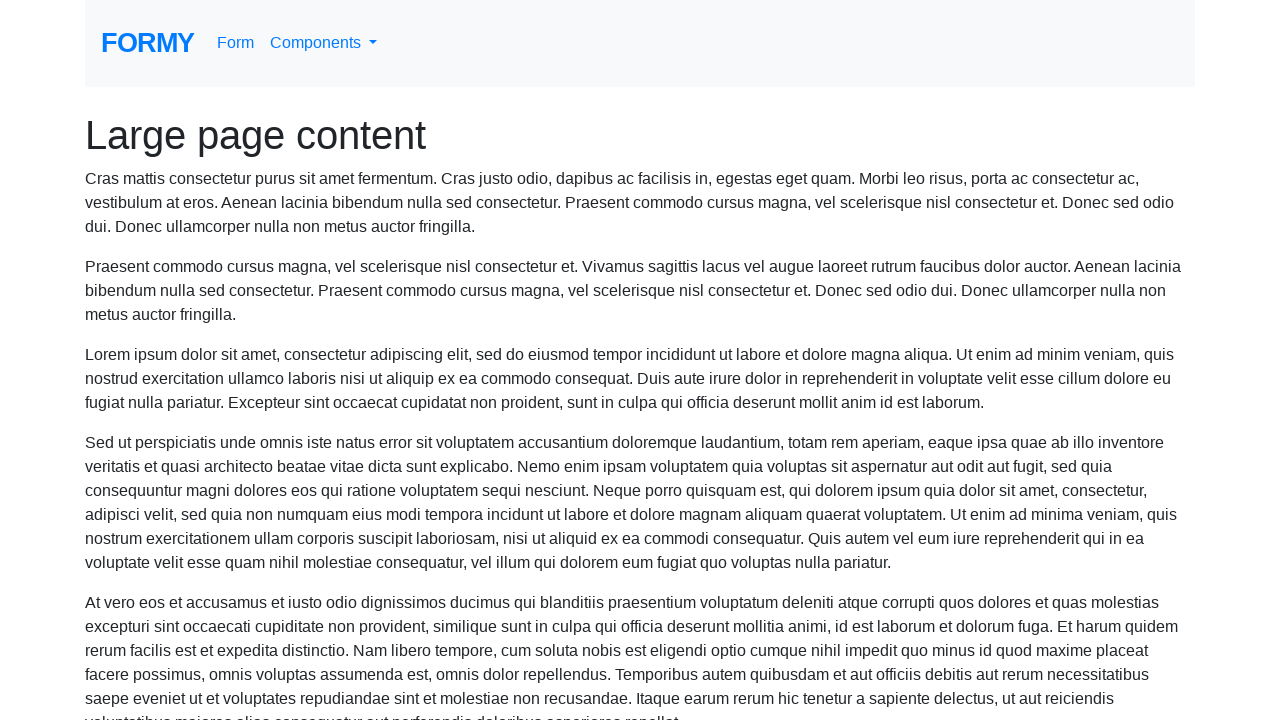

Scrolled to name field
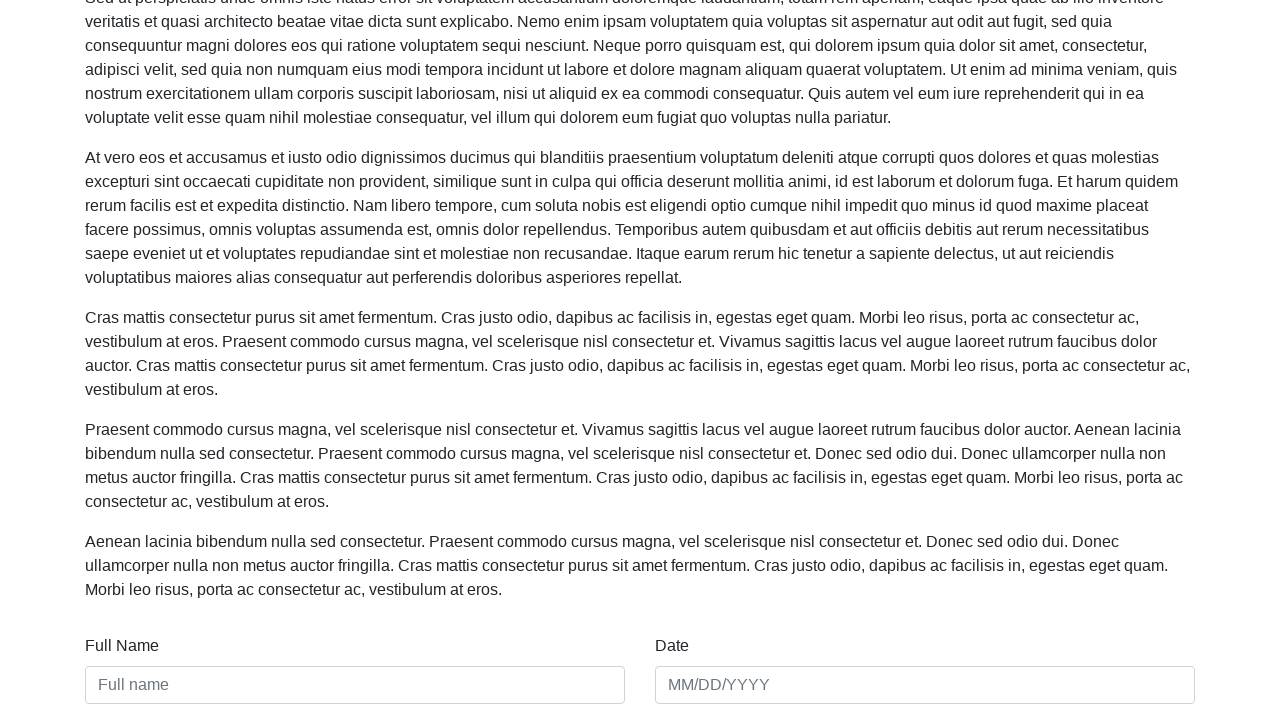

Filled name field with 'jonathan' on #name
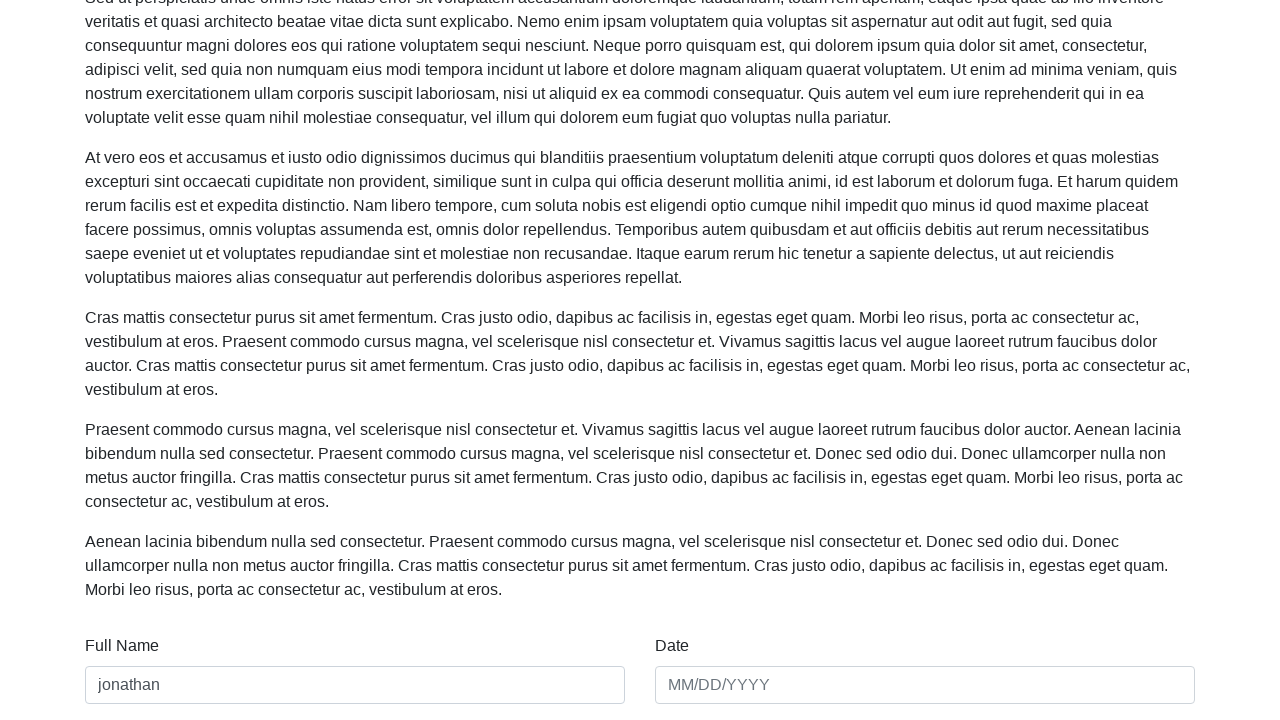

Filled date field with '10/10/2022' on #date
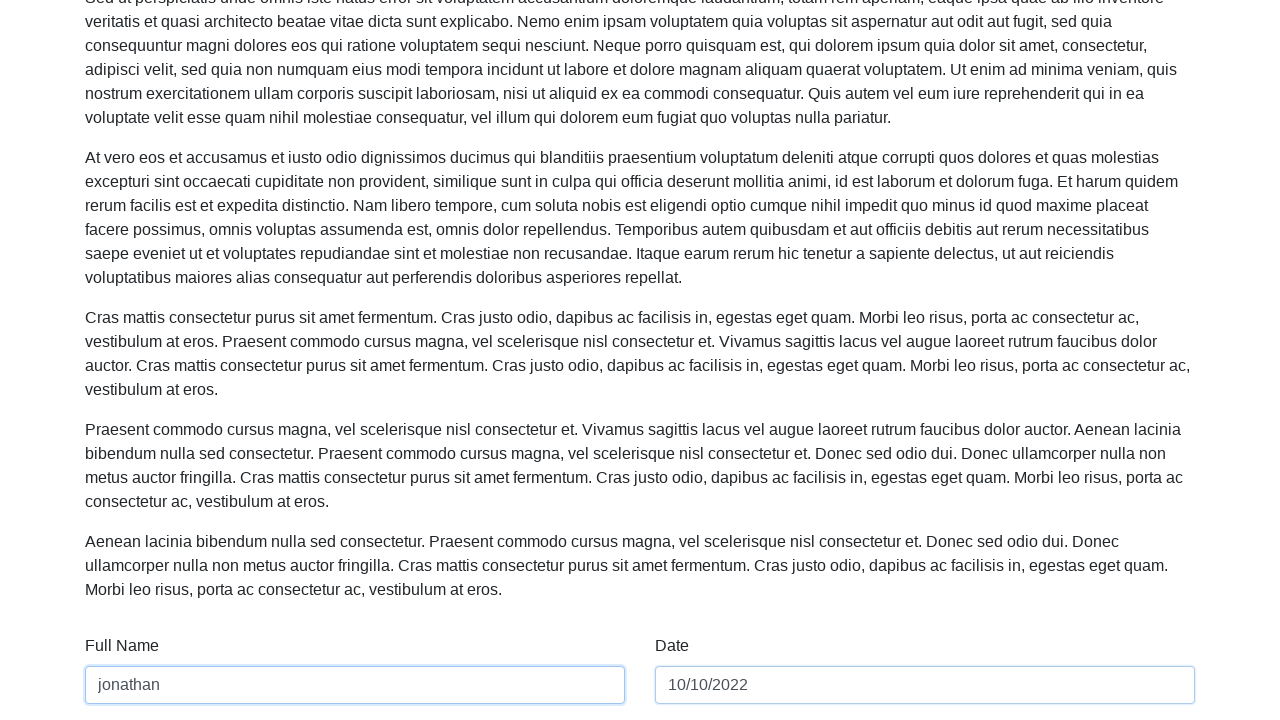

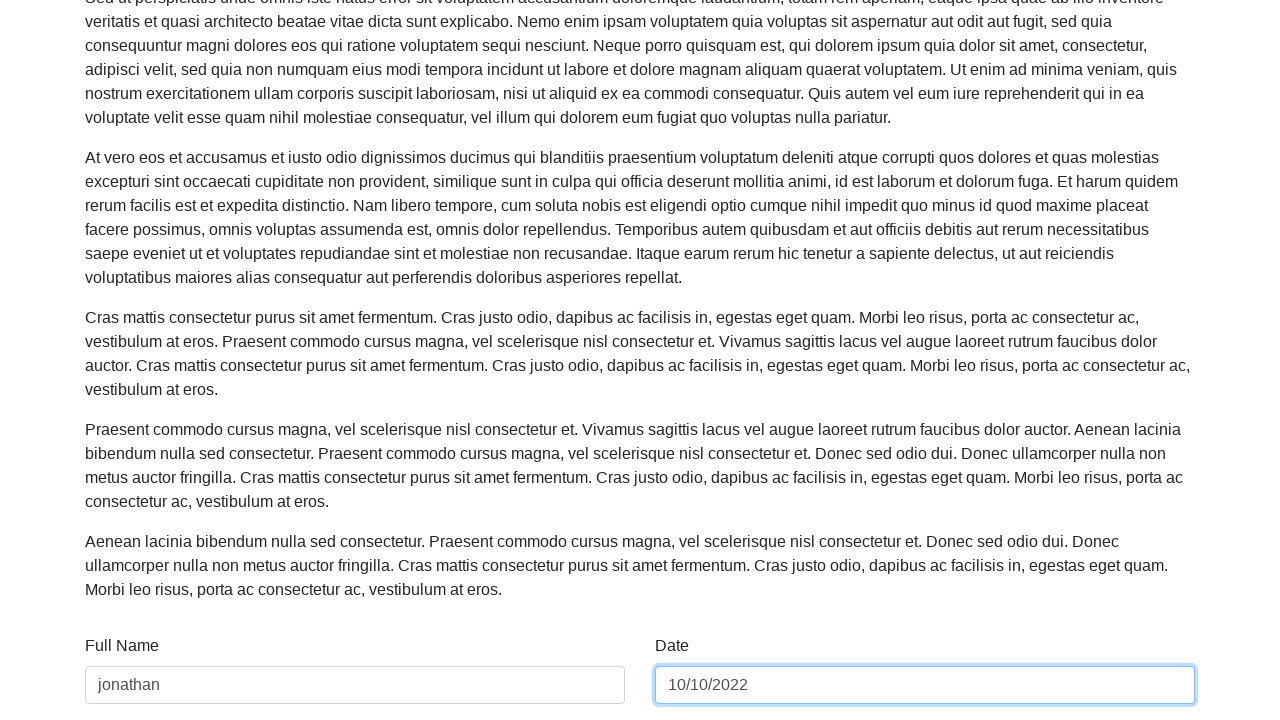